Tests keyboard input functionality by clicking on a name field, entering a name, and clicking a button on the Formy keypress practice page

Starting URL: https://formy-project.herokuapp.com/keypress

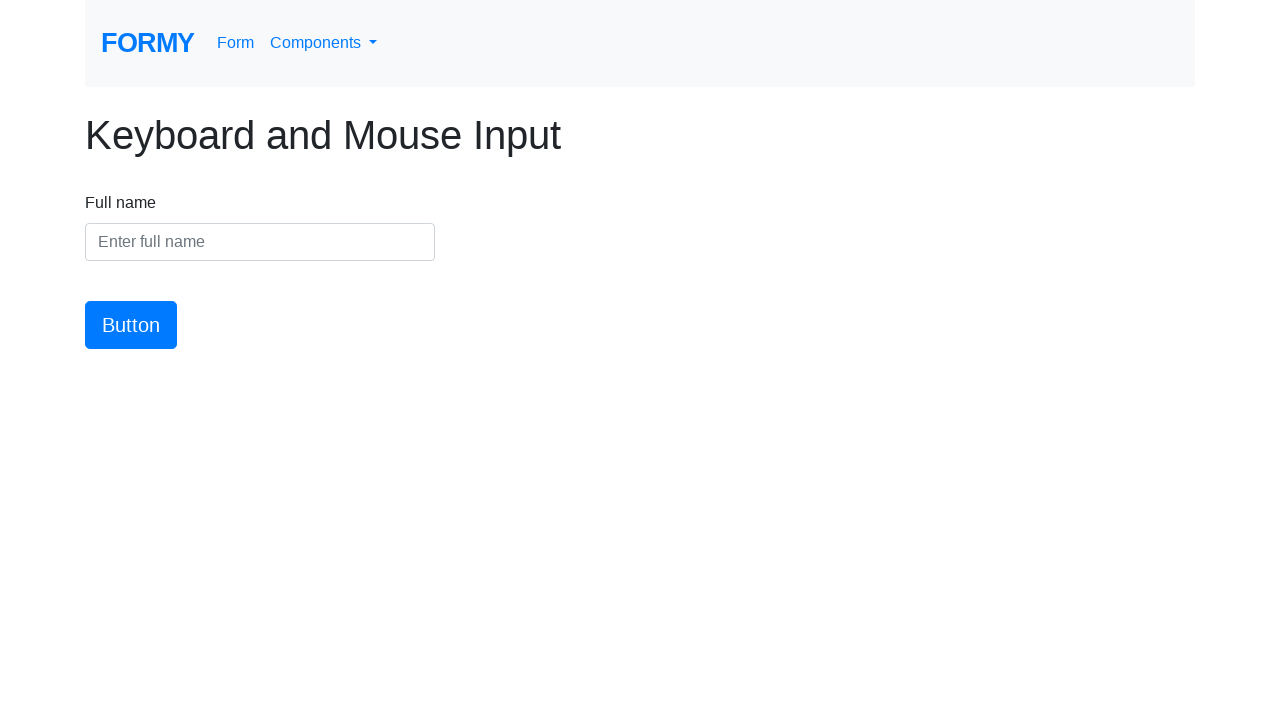

Clicked on the name input field at (260, 242) on #name
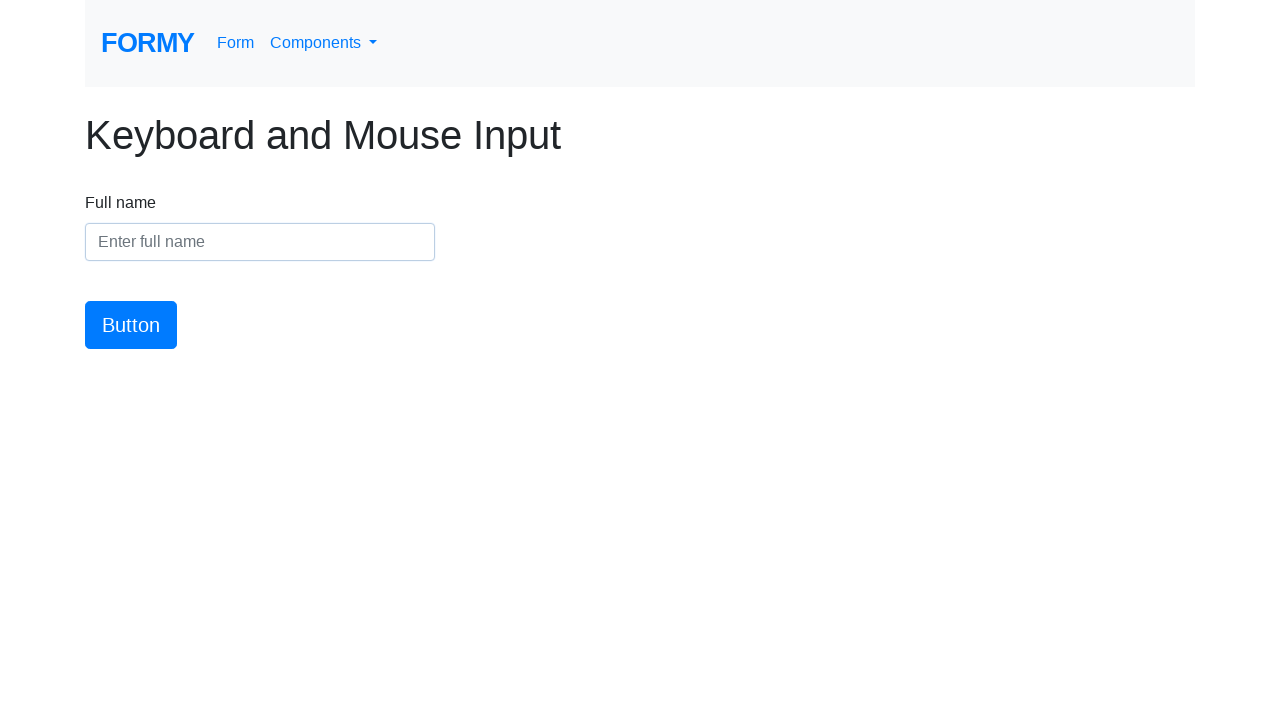

Entered 'Ricardo Rodriguez' into the name field on #name
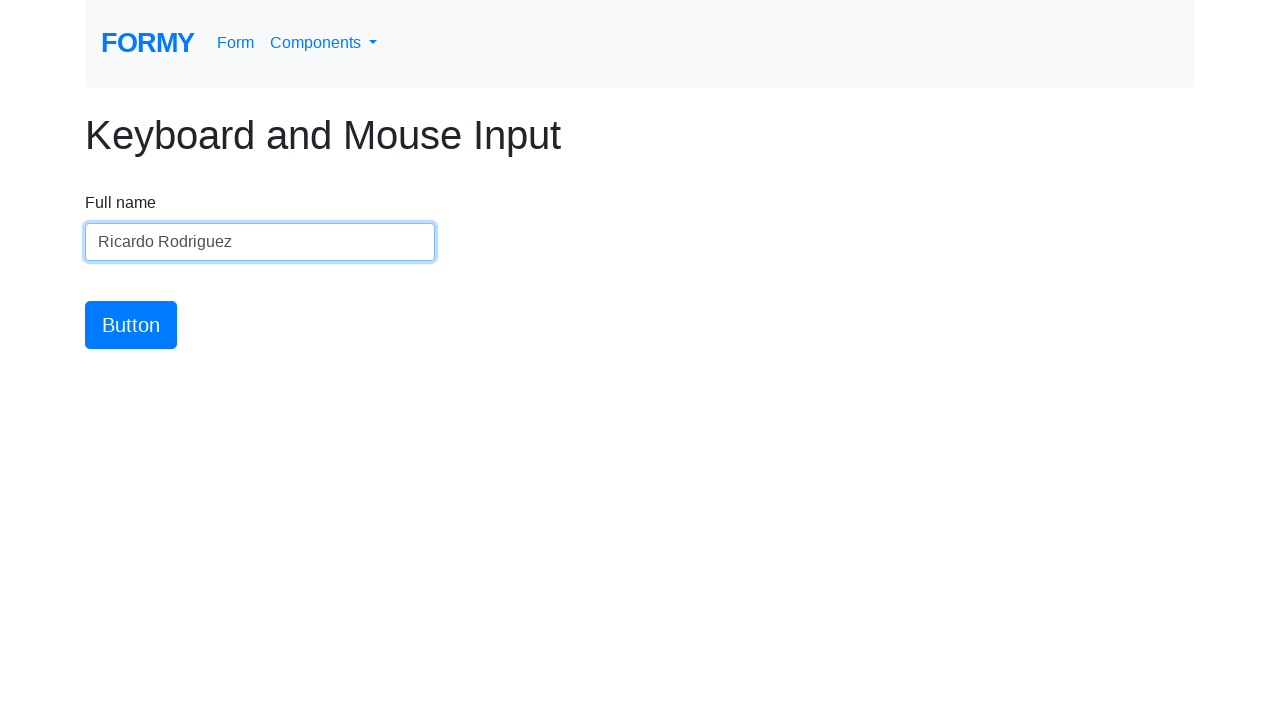

Clicked the submit button at (131, 325) on #button
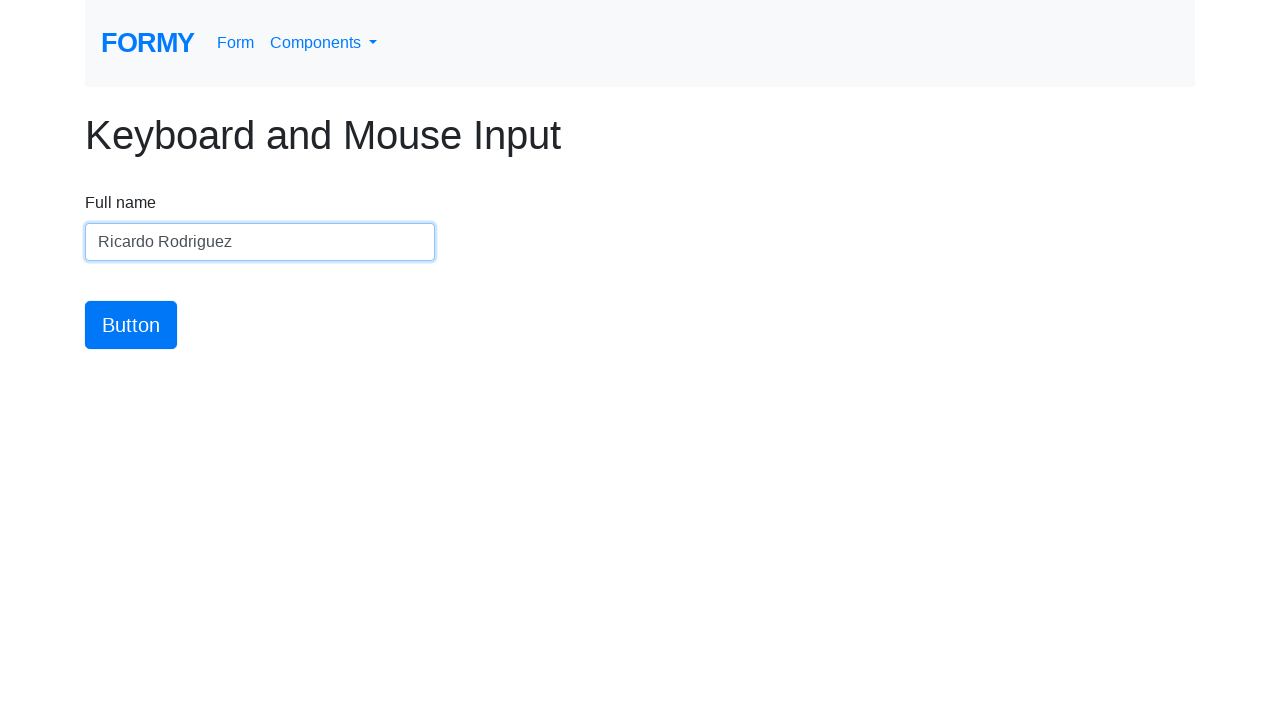

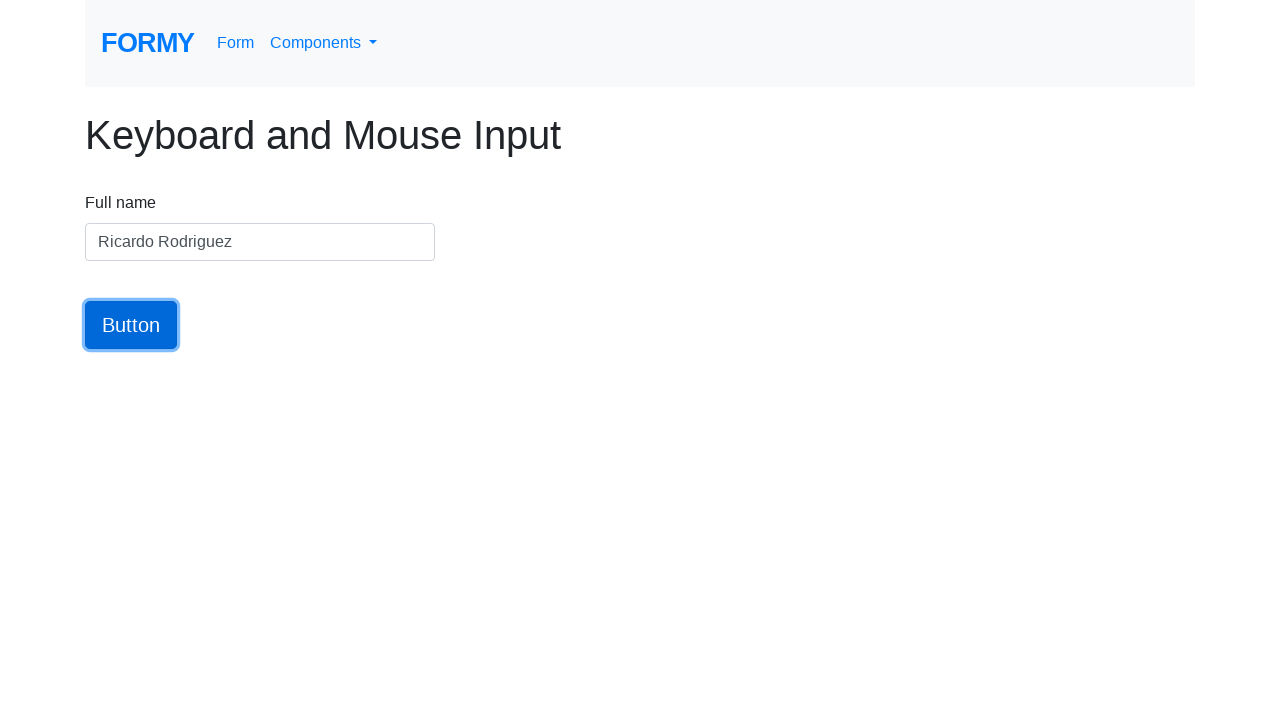